Fills out a contact form with email and comments, then clicks the Send button

Starting URL: https://saucelabs.com/test/guinea-pig

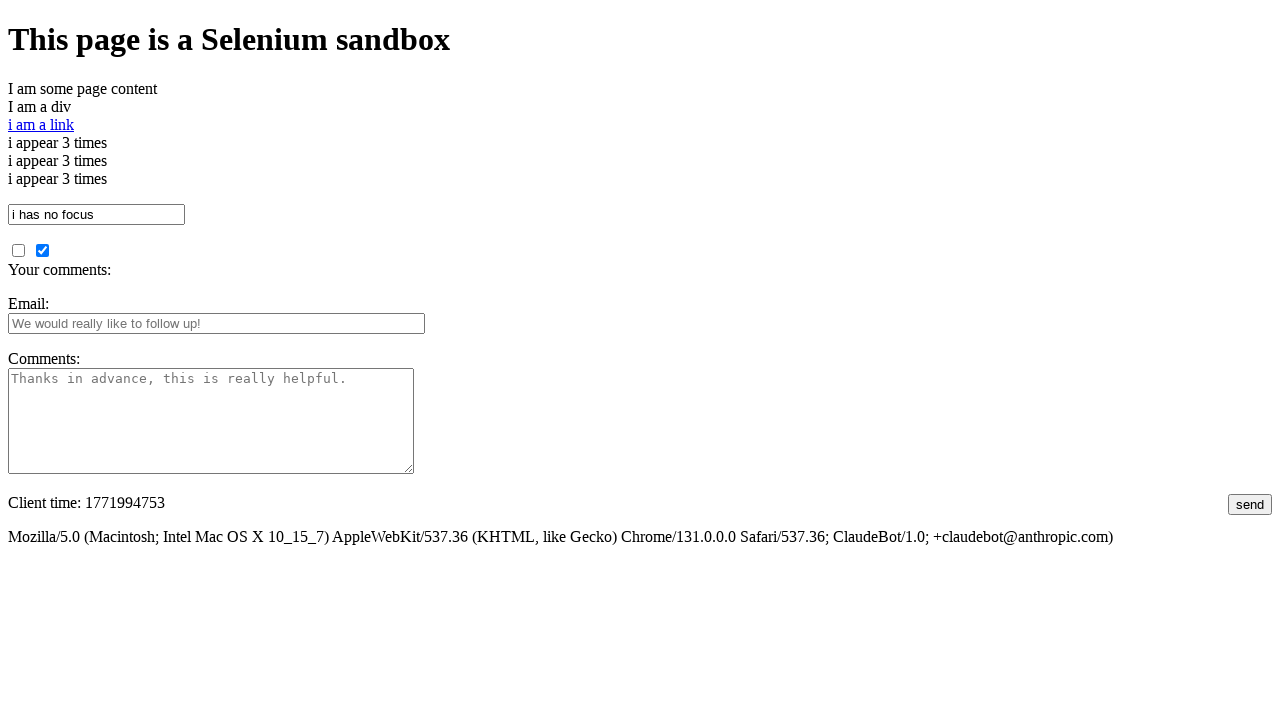

Filled email field with 'testuser@example.com' on #fbemail
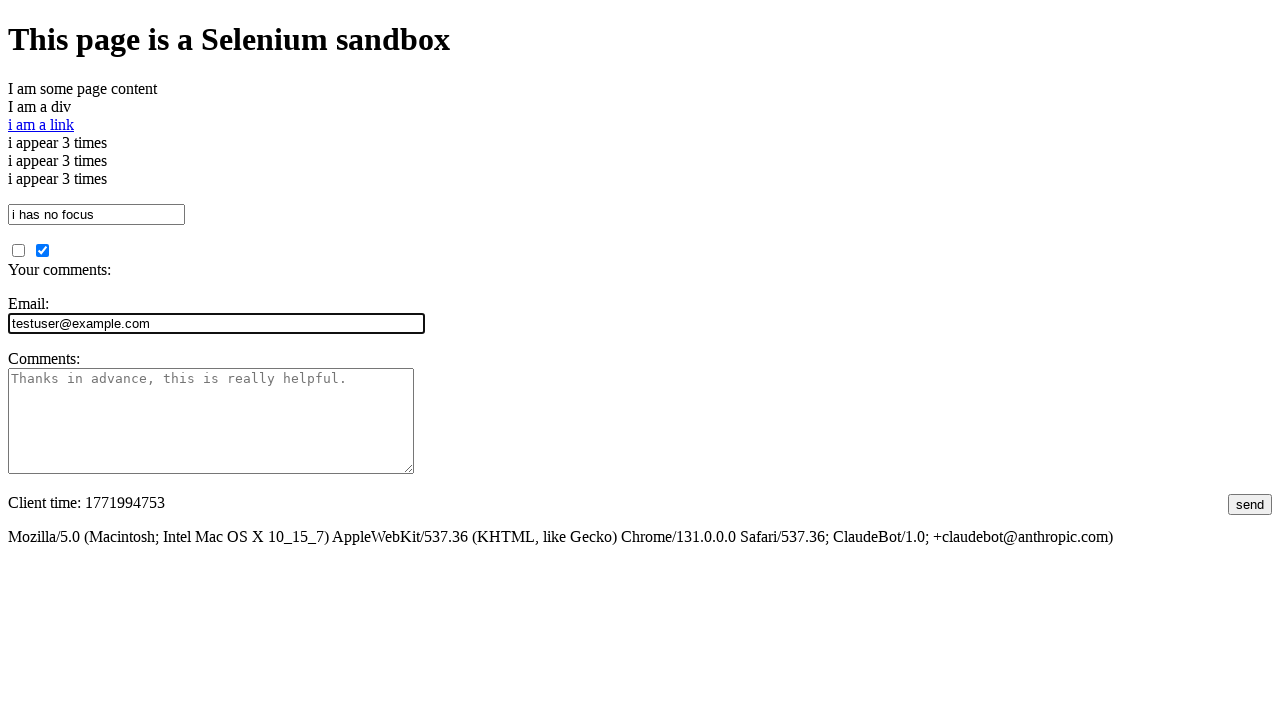

Filled comments field with test comment on #comments
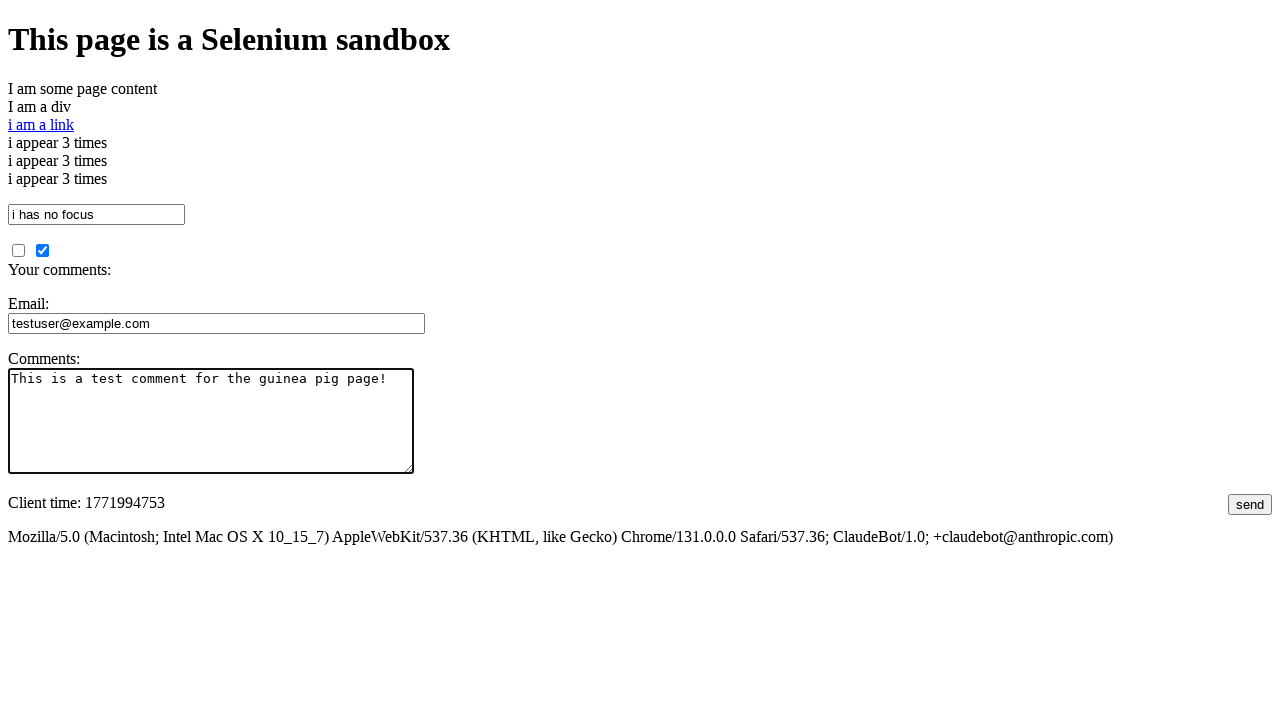

Clicked Send button to submit contact form at (1250, 504) on .jumpButton
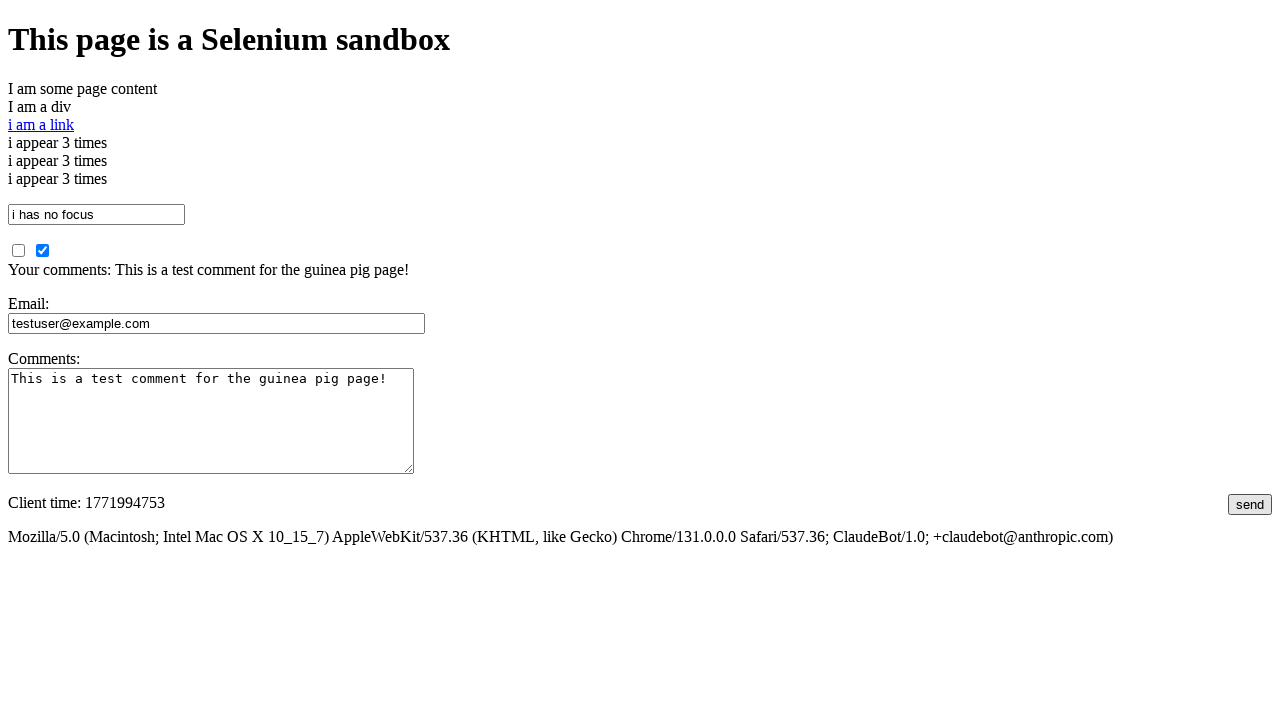

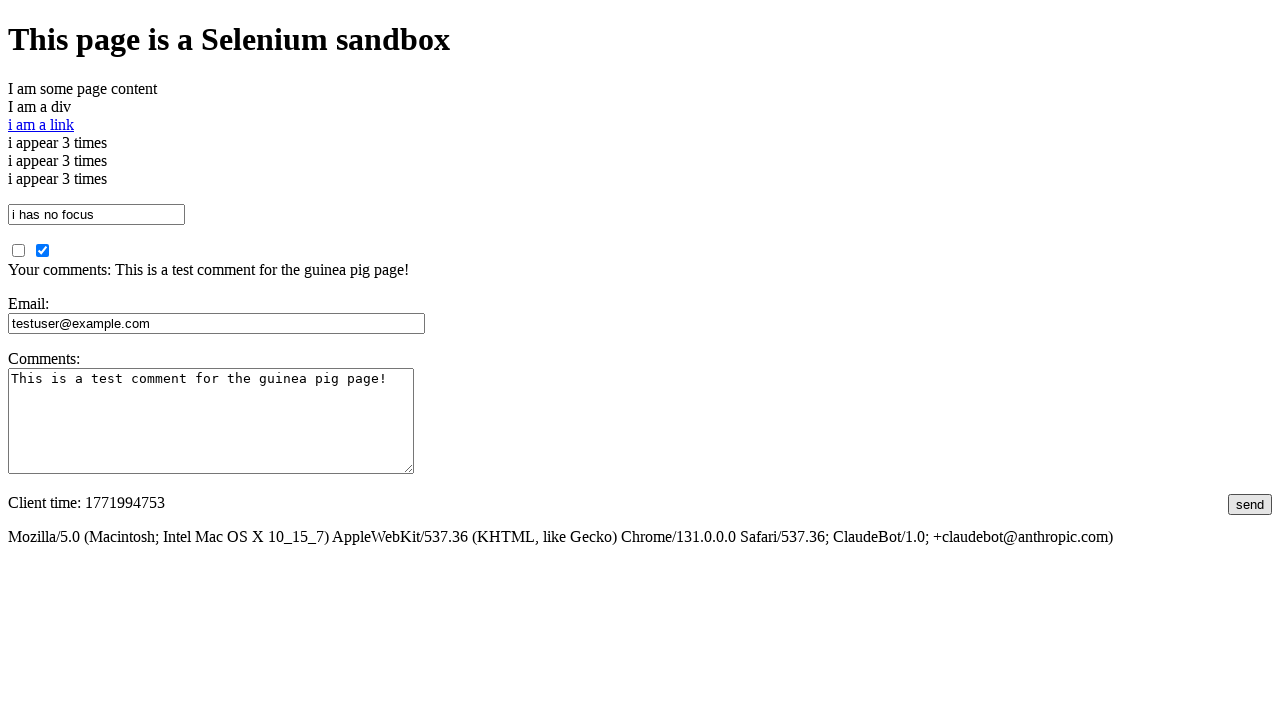